Tests price range slider functionality by dragging both minimum and maximum slider handles to adjust the range

Starting URL: https://www.jqueryscript.net/demo/Price-Range-Slider-jQuery-UI/

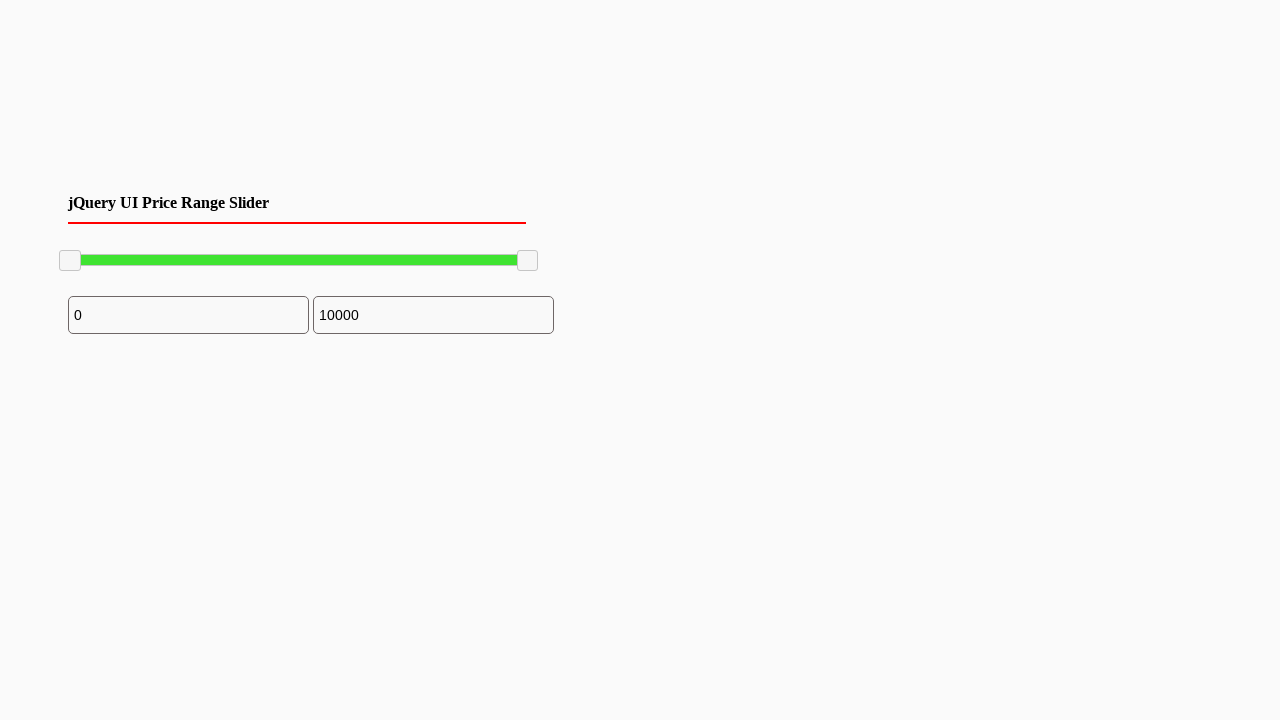

Located minimum slider handle
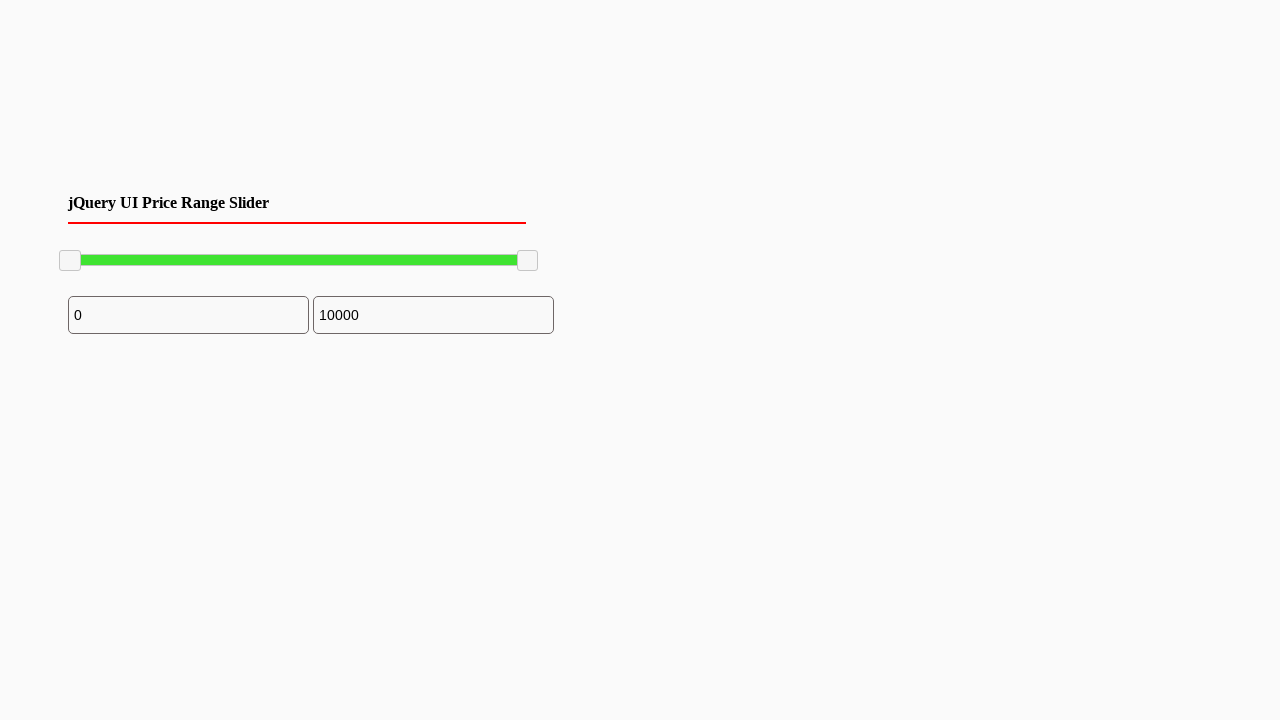

Retrieved bounding box of minimum slider
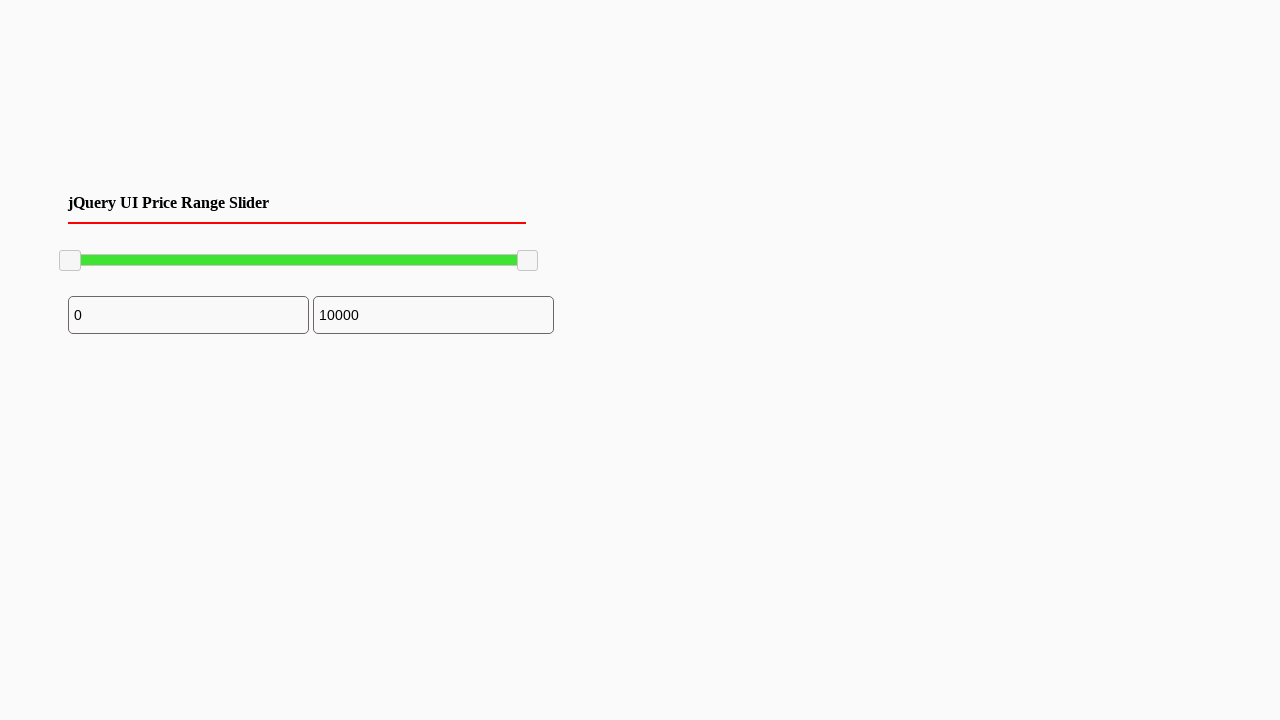

Moved mouse to minimum slider center position at (70, 261)
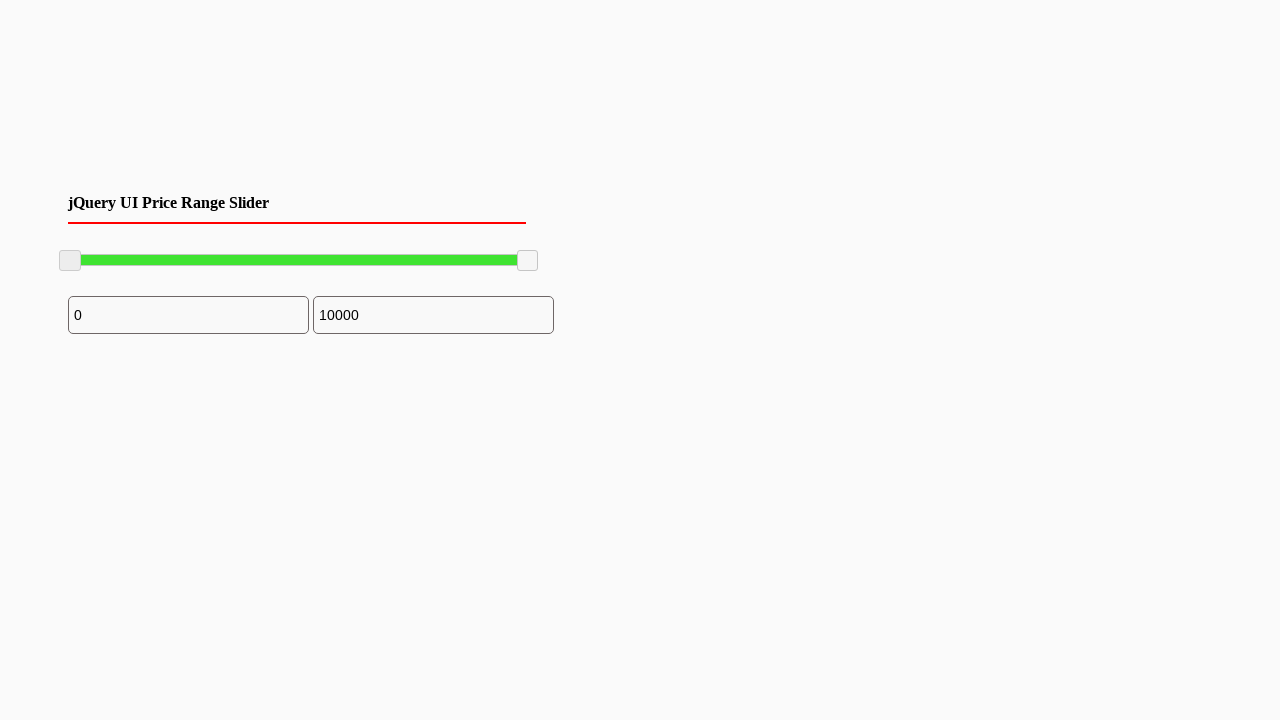

Pressed mouse button down on minimum slider at (70, 261)
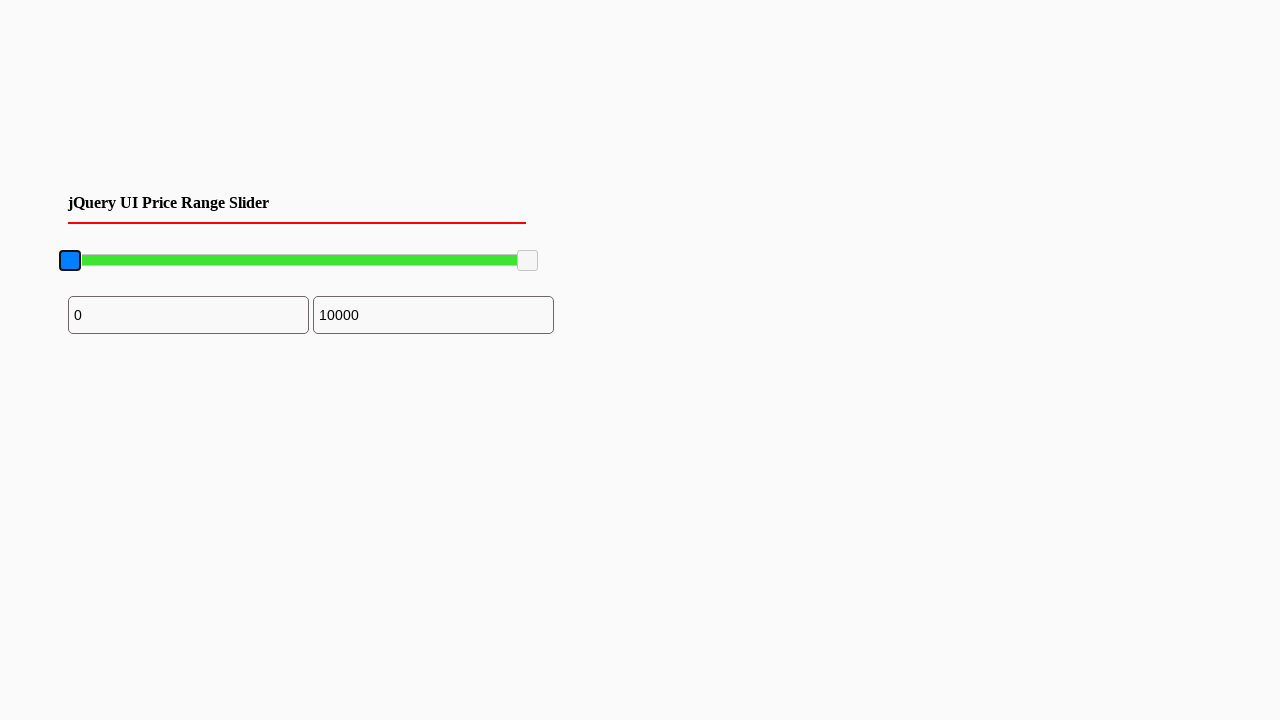

Dragged minimum slider 125 pixels to the right at (195, 261)
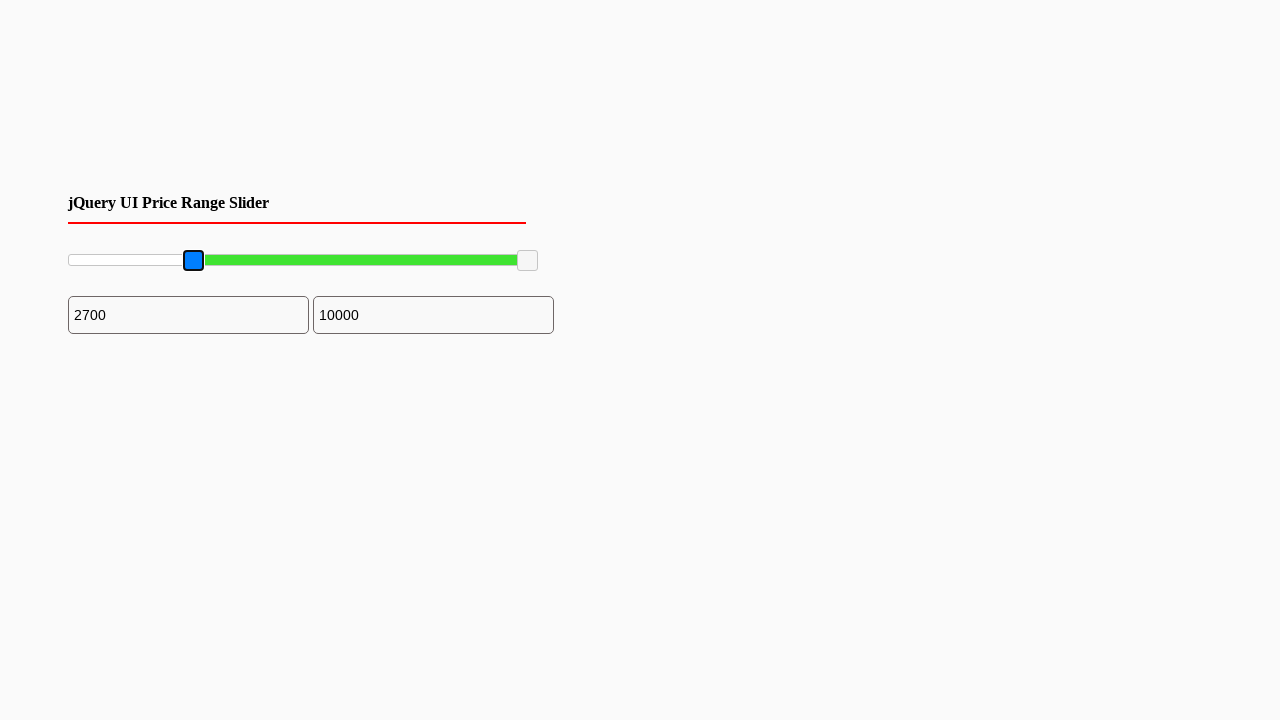

Released mouse button on minimum slider at (195, 261)
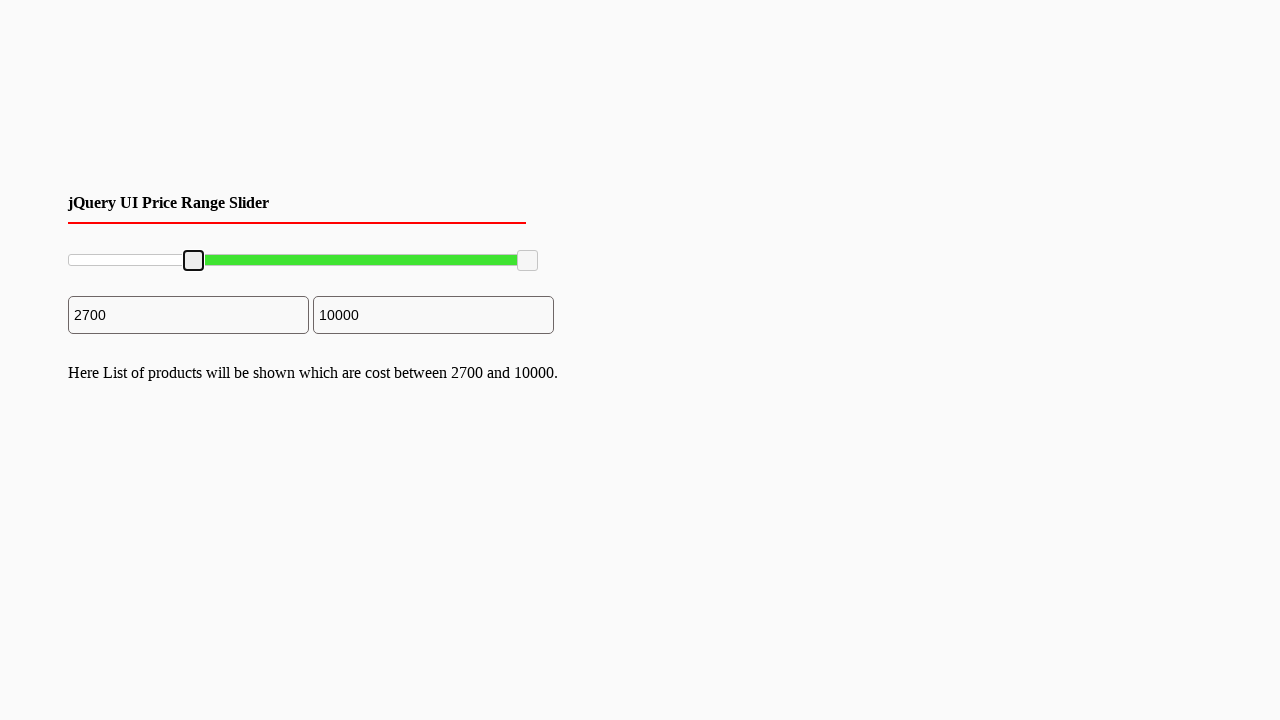

Located maximum slider handle
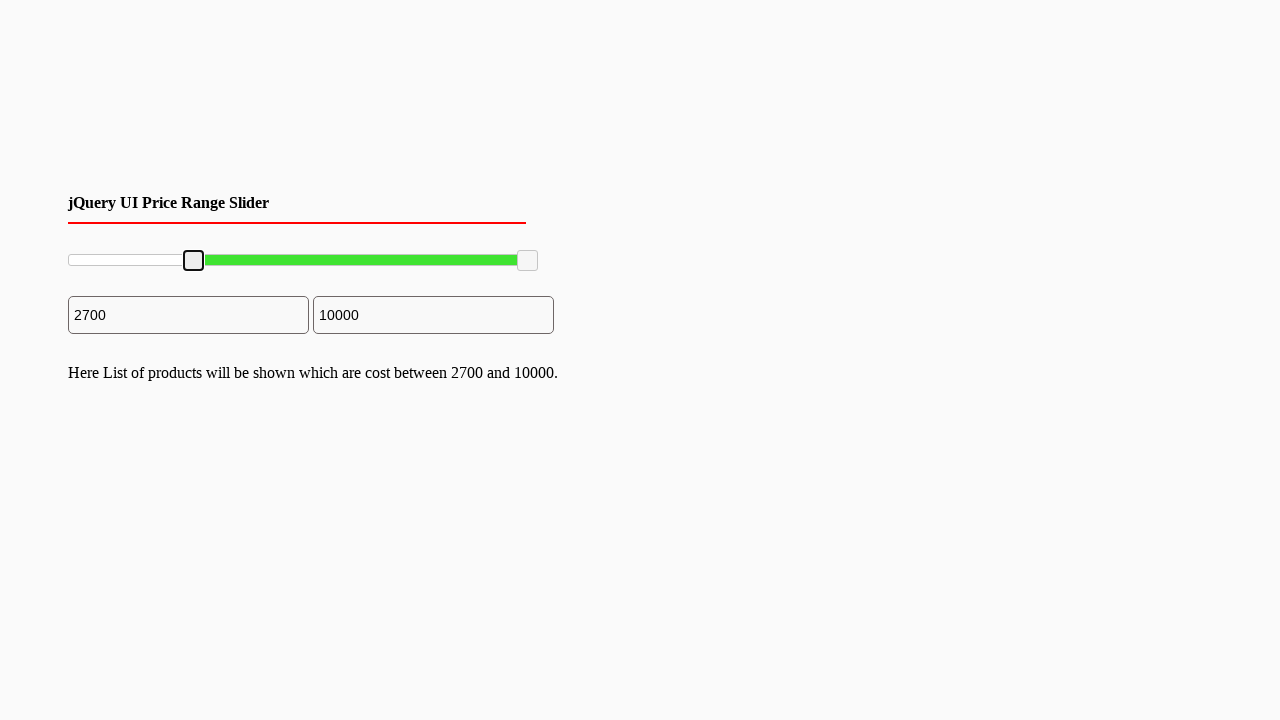

Retrieved bounding box of maximum slider
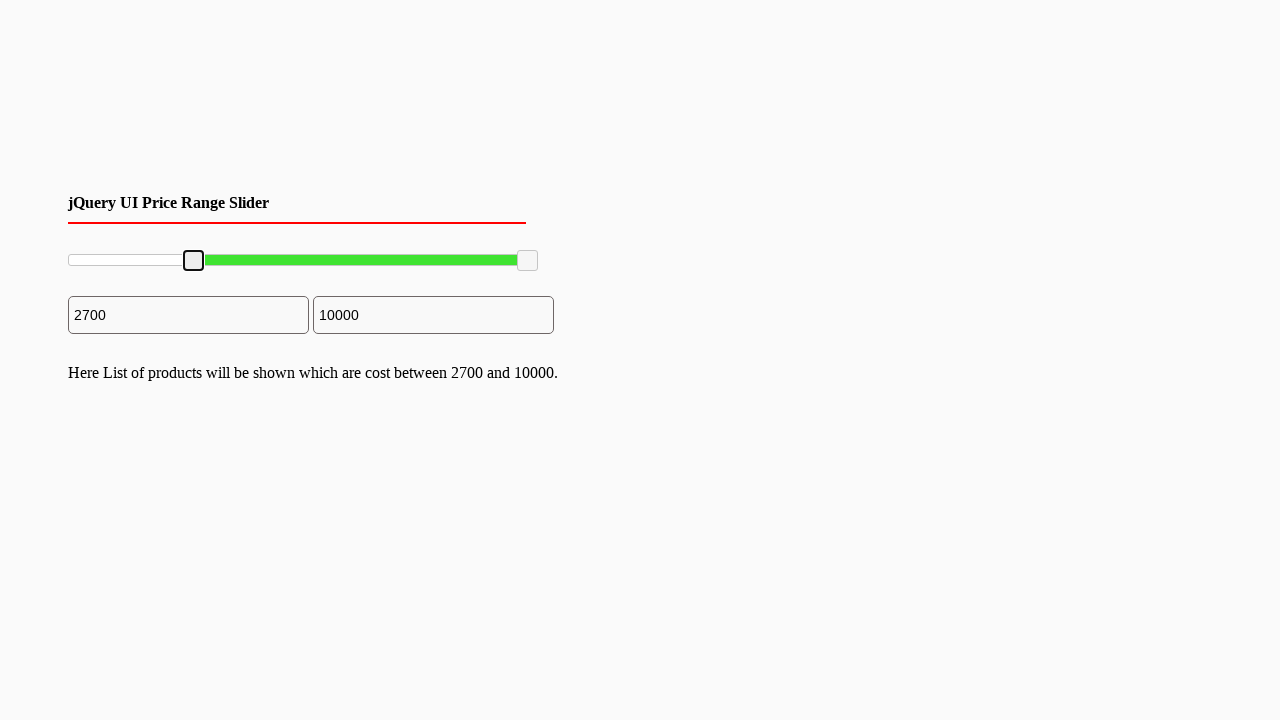

Moved mouse to maximum slider center position at (528, 261)
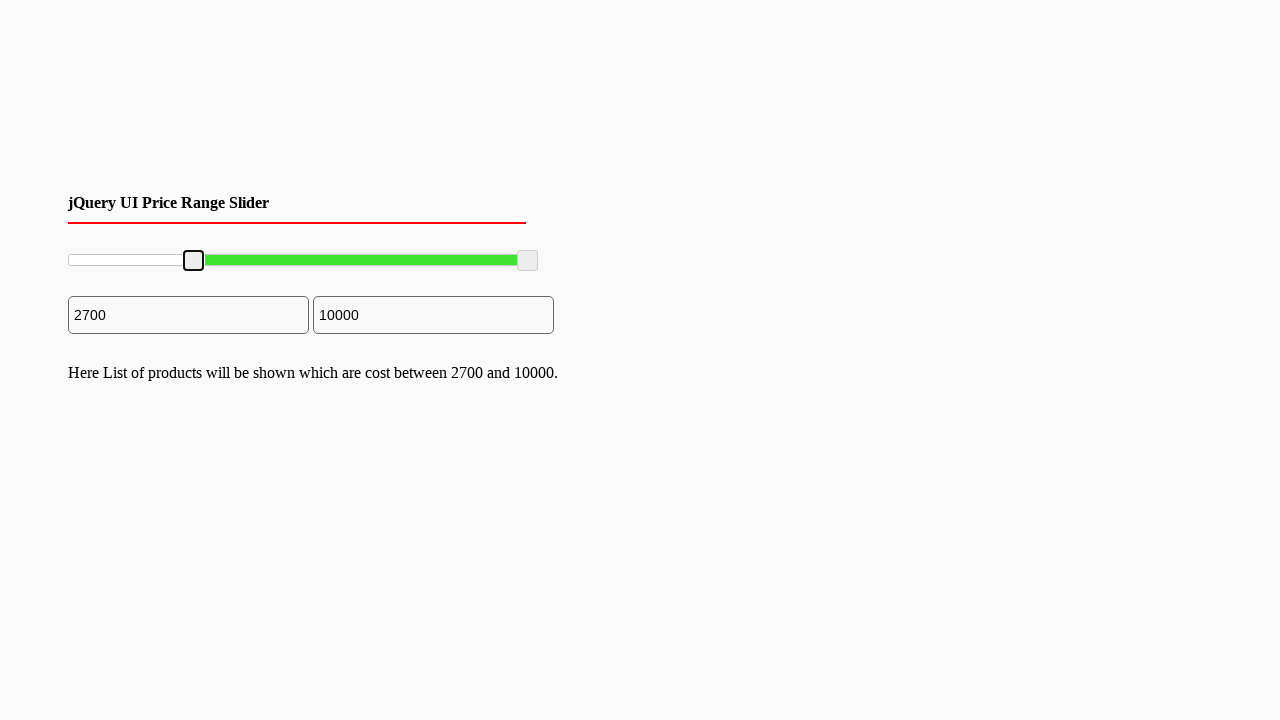

Pressed mouse button down on maximum slider at (528, 261)
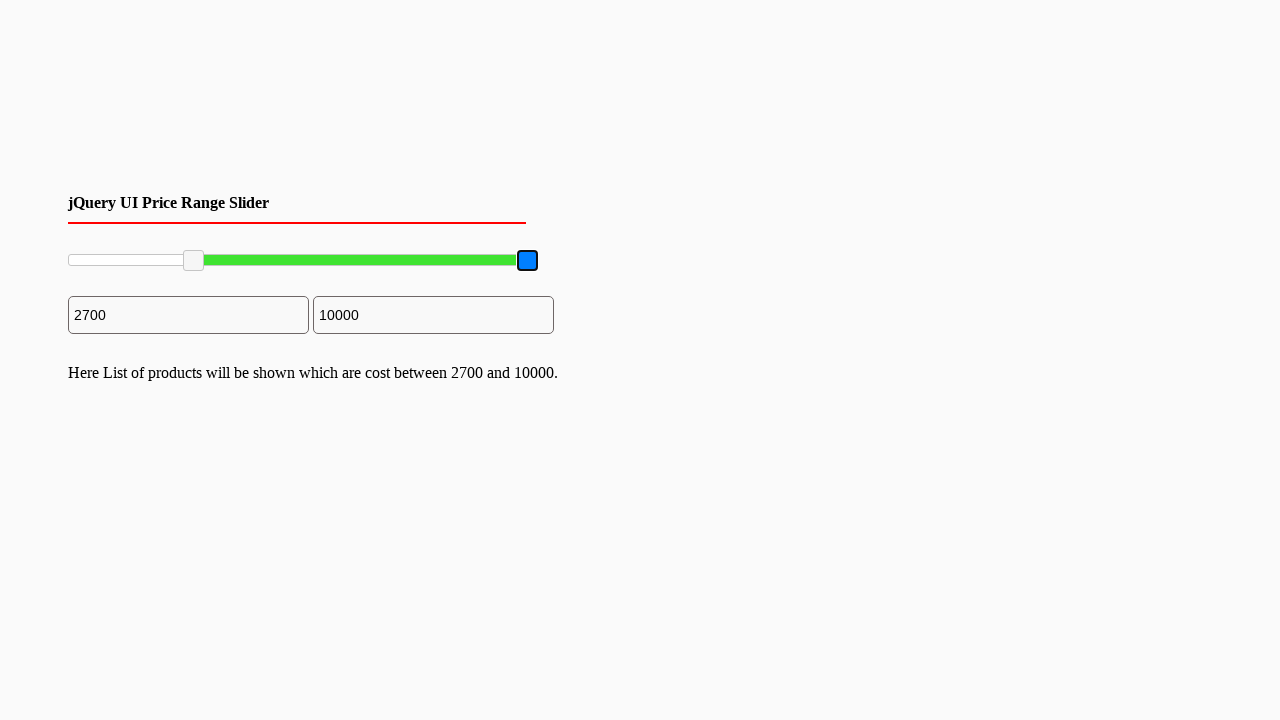

Dragged maximum slider 125 pixels to the left at (403, 261)
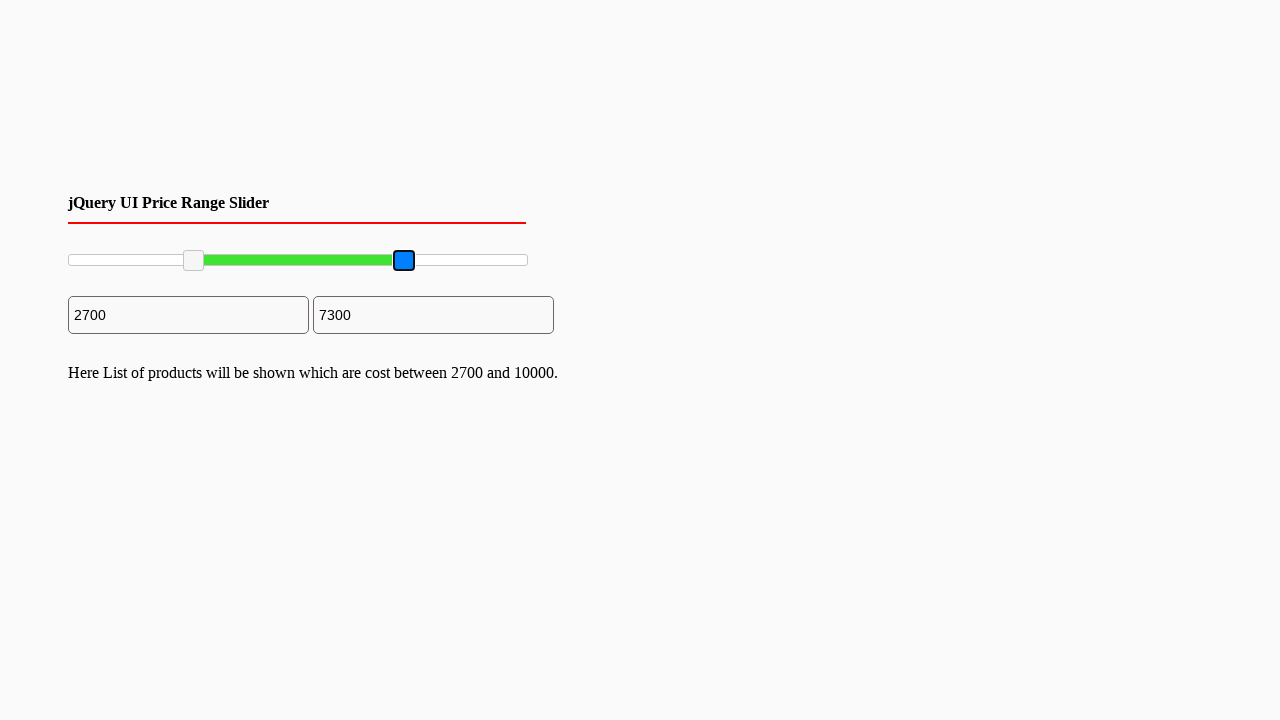

Released mouse button on maximum slider at (403, 261)
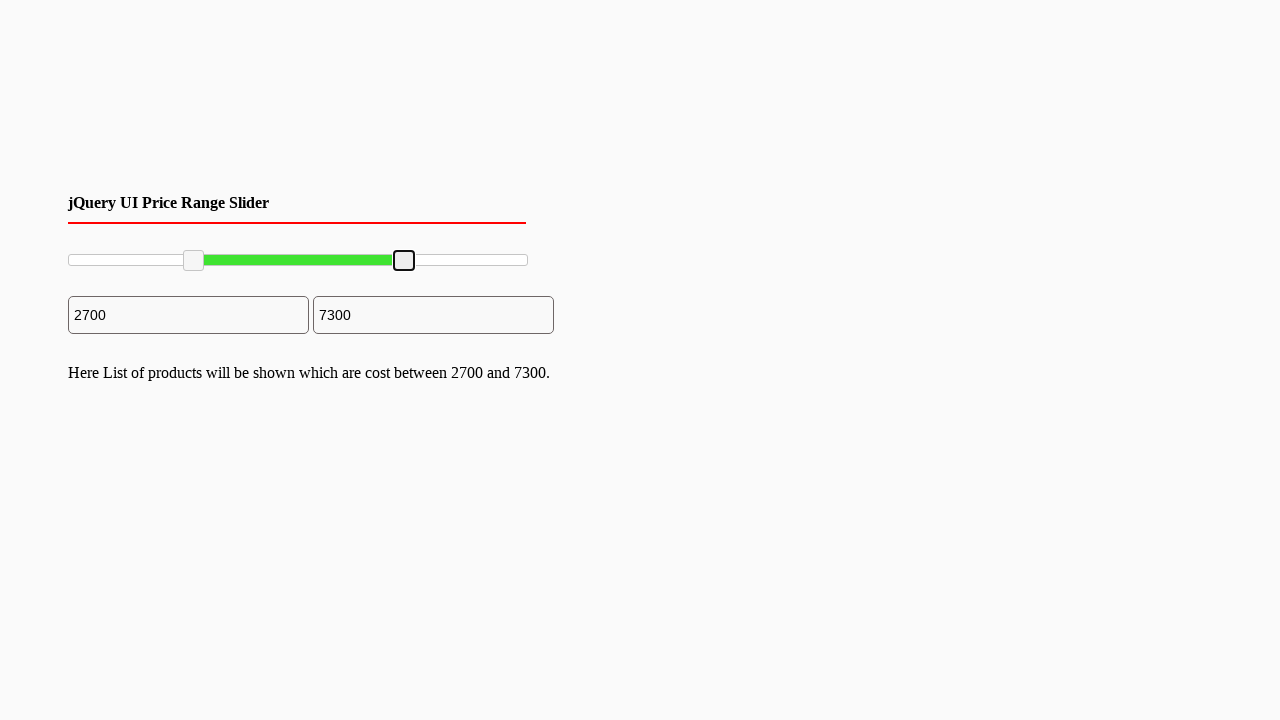

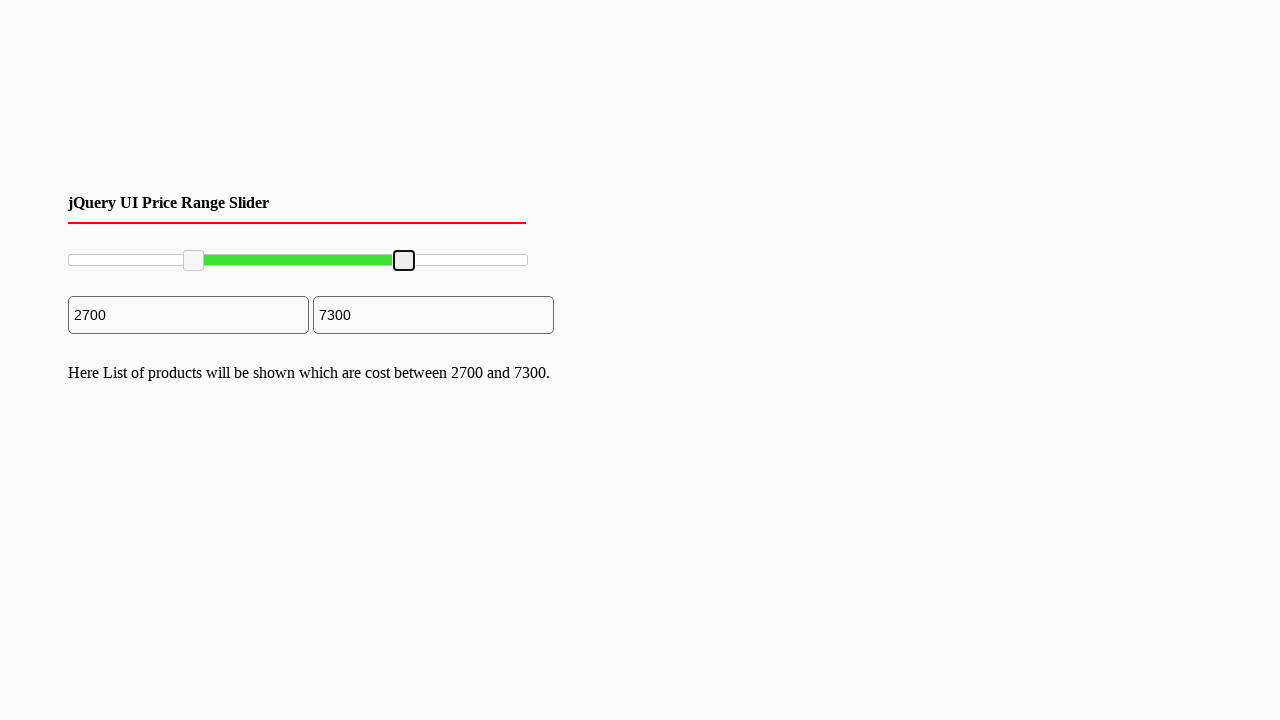